Tests the complete flight booking flow from Paris to Buenos Aires, selecting the first flight option and completing a purchase with customer details

Starting URL: http://www.blazedemo.com

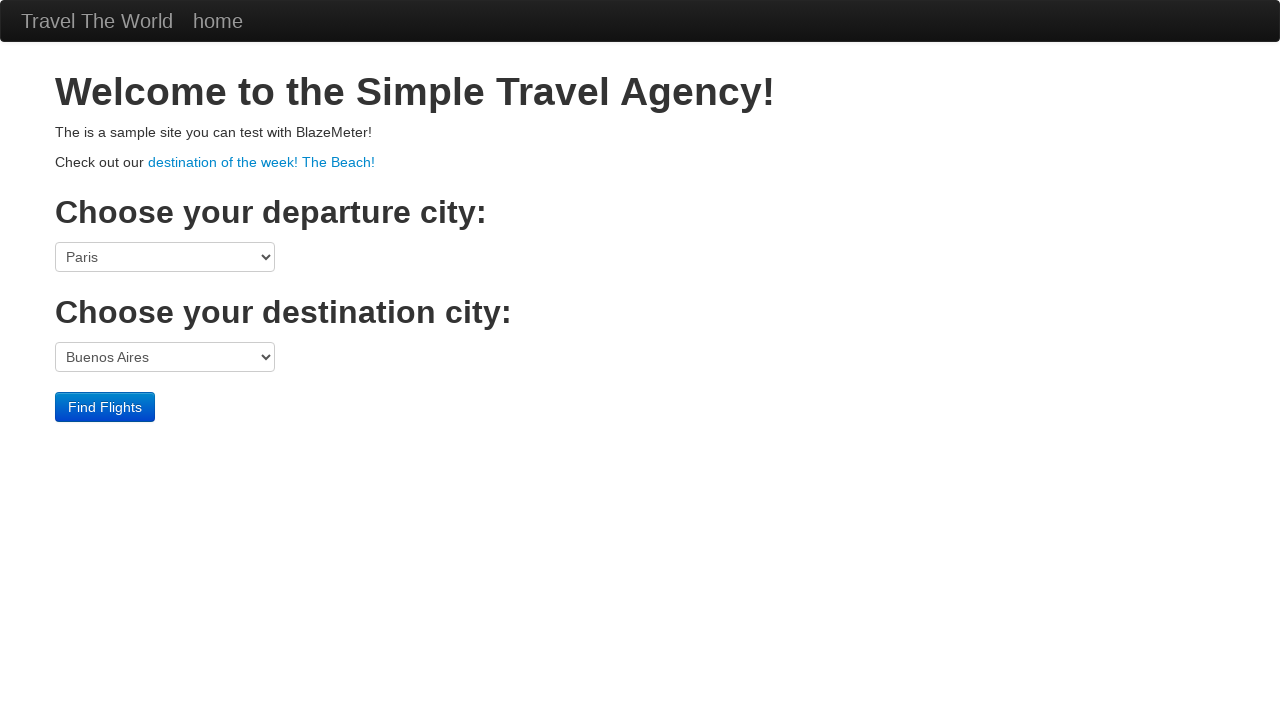

Selected Paris as departure city on select[name='fromPort']
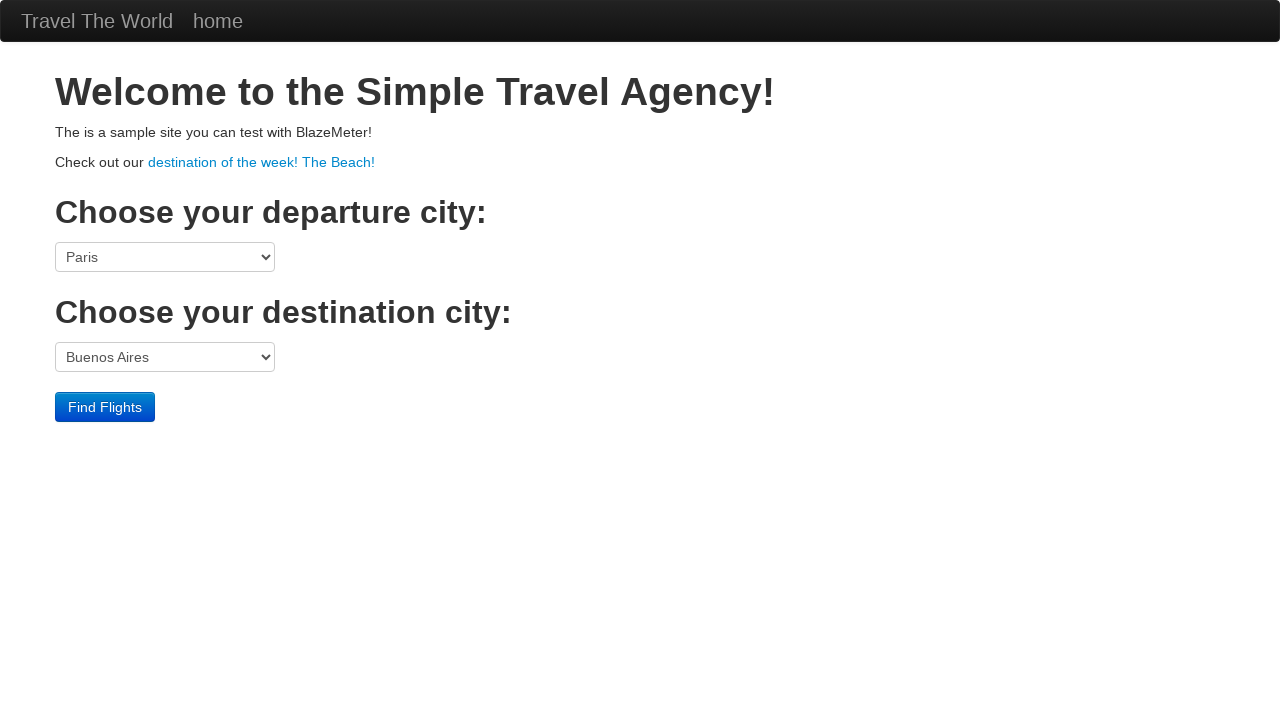

Selected Buenos Aires as destination city on select[name='toPort']
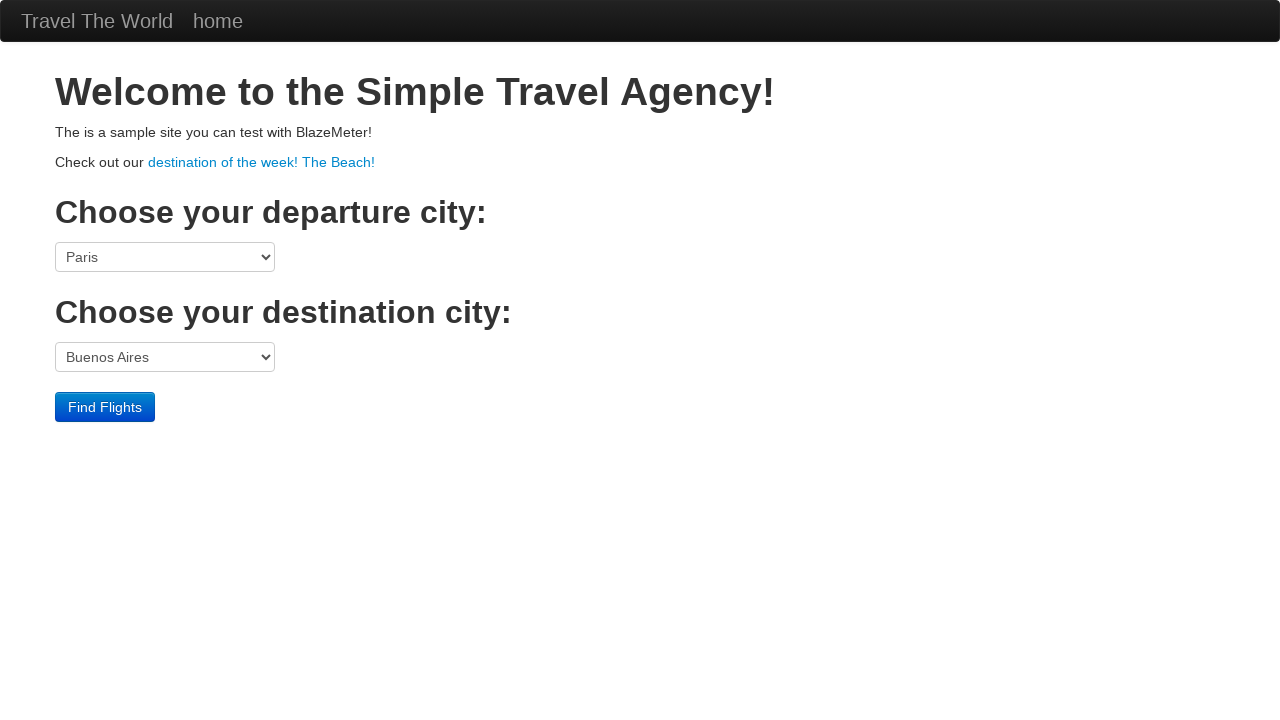

Clicked Find Flights button at (105, 407) on input[type='submit']
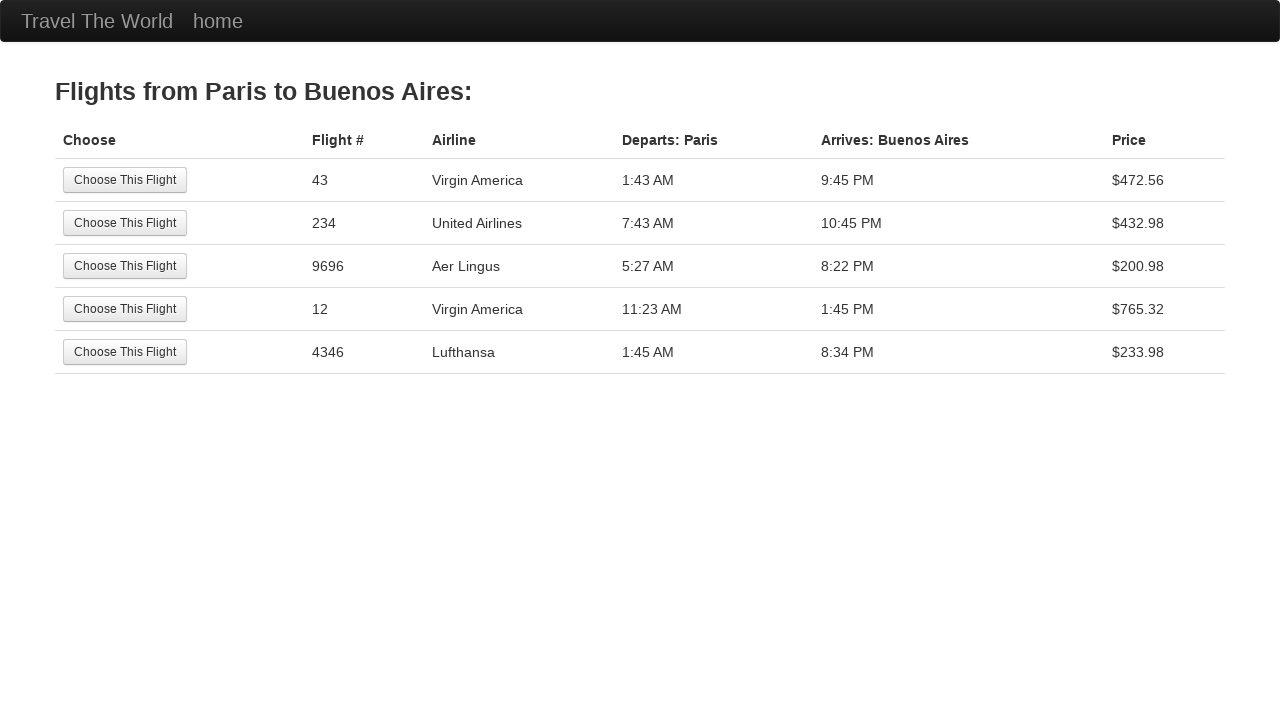

Flight results table loaded
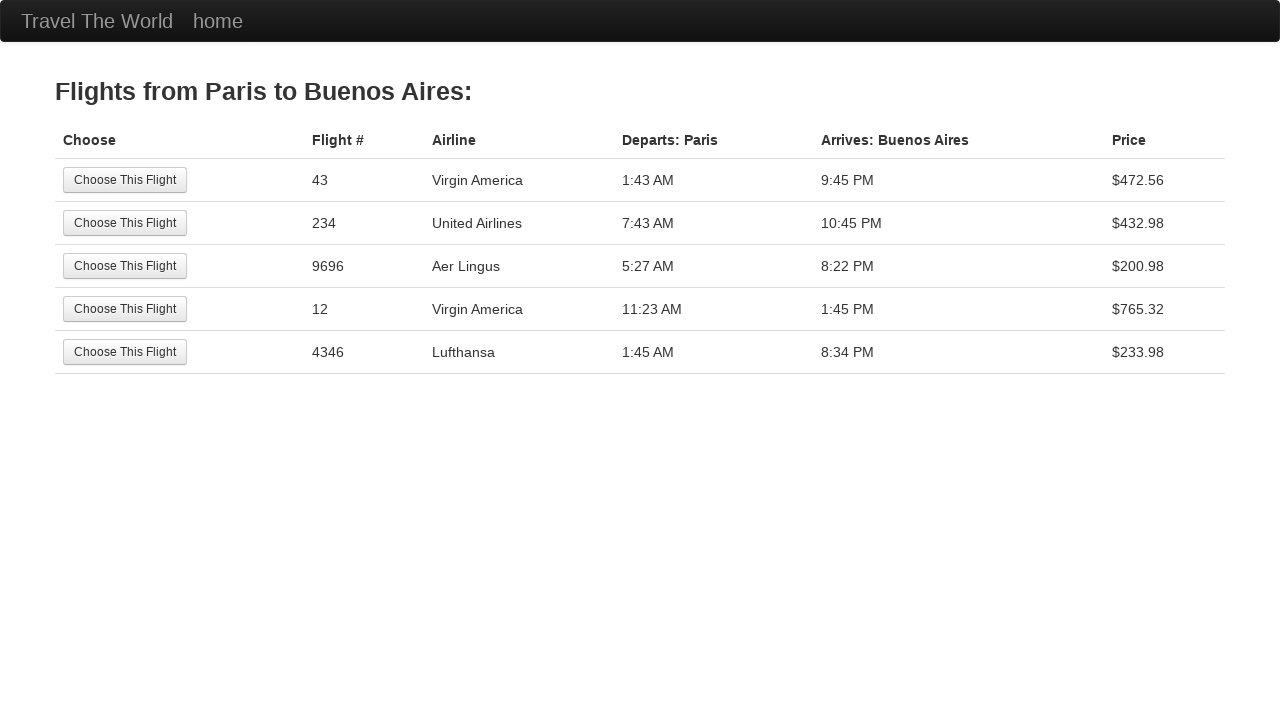

Selected first flight option at (125, 180) on table.table tbody tr:first-child input[type='submit']
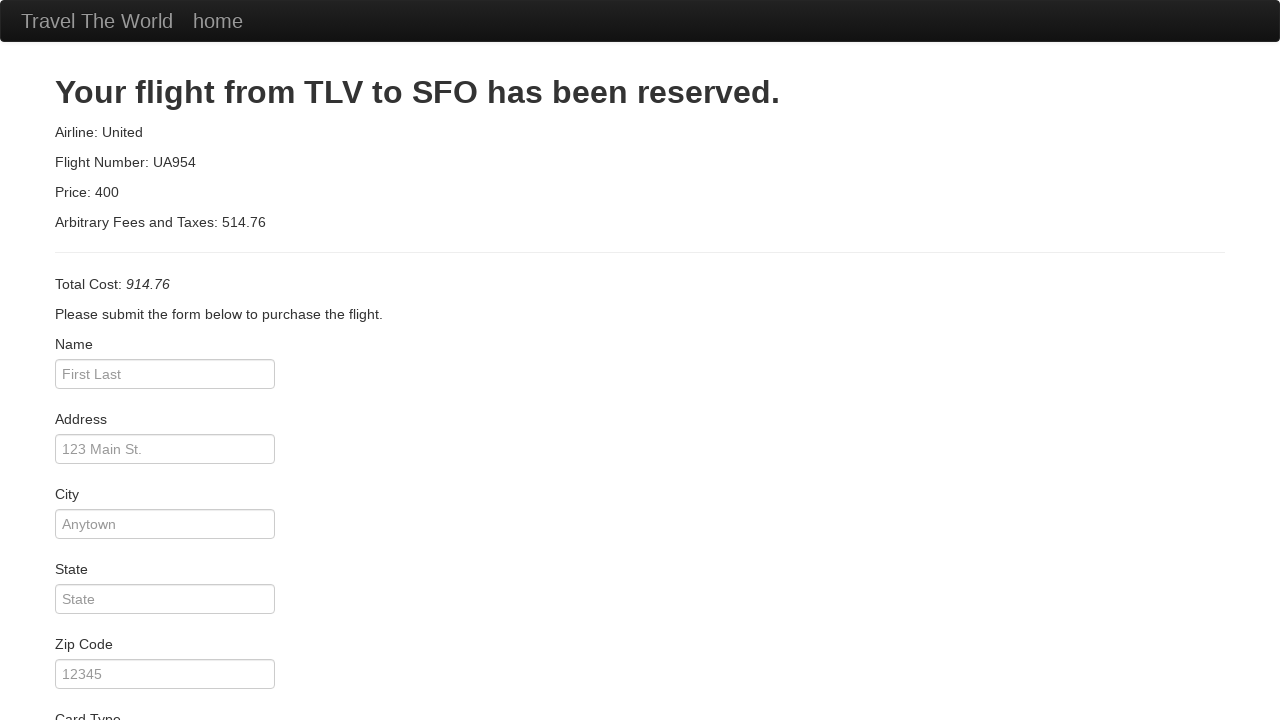

Entered customer name 'Adam' on input[name='inputName']
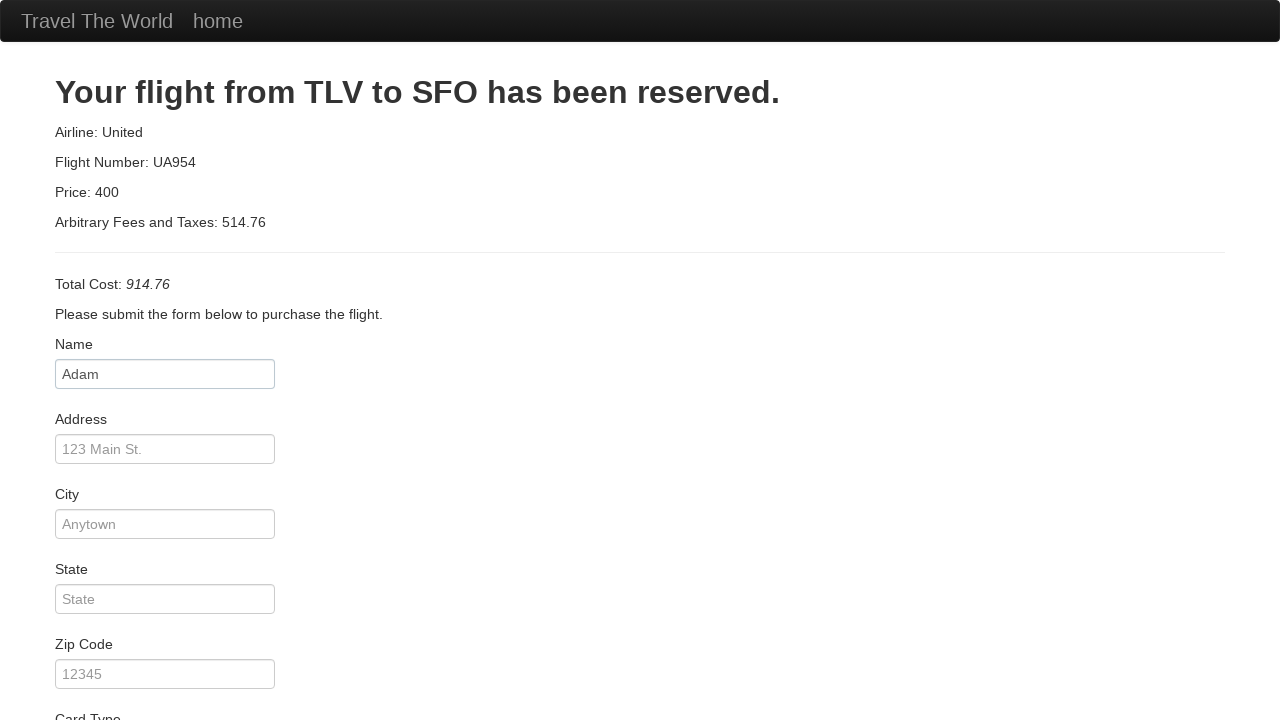

Entered address '742 Evergreen Terrace' on input[name='address']
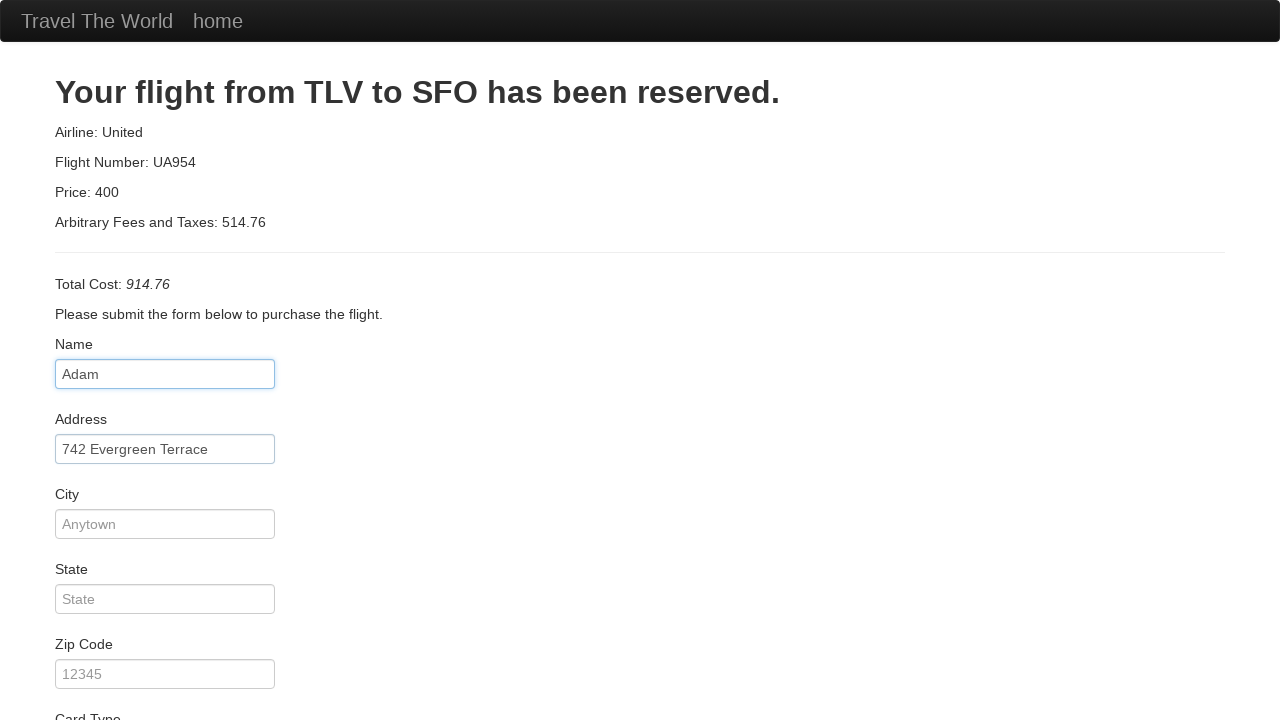

Entered city 'Springfield' on input[name='city']
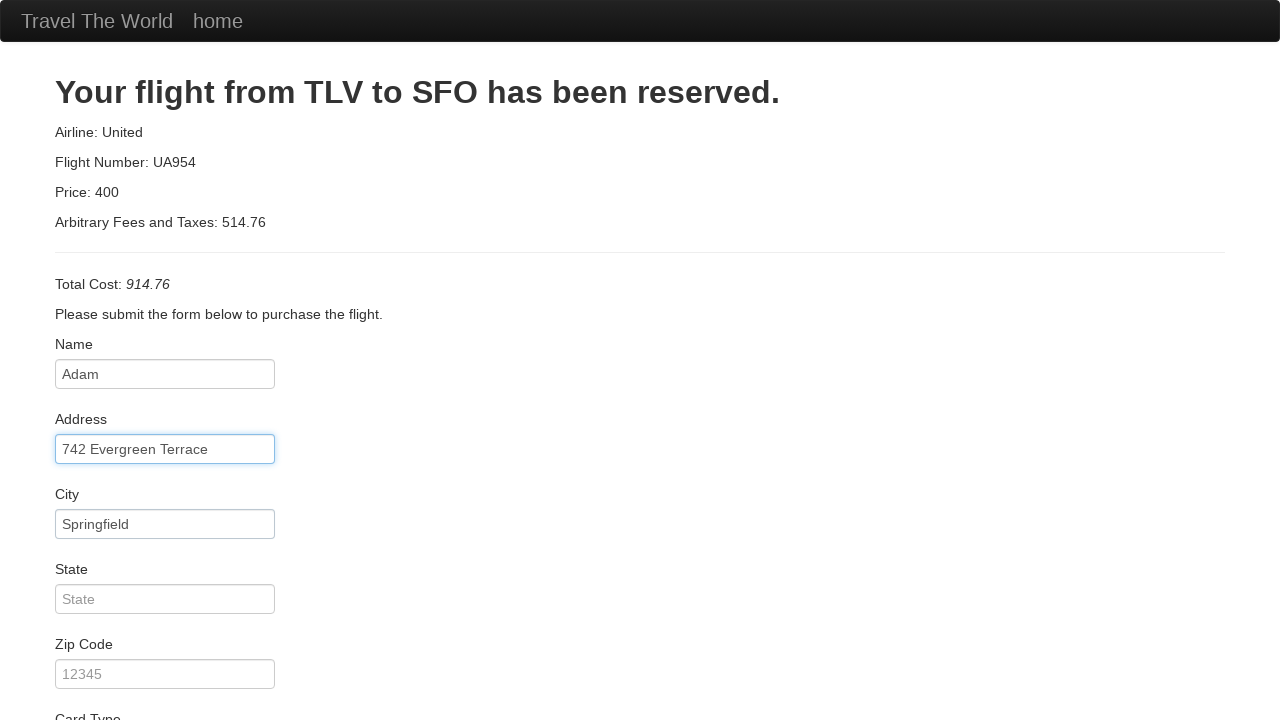

Entered state 'IL' on input[name='state']
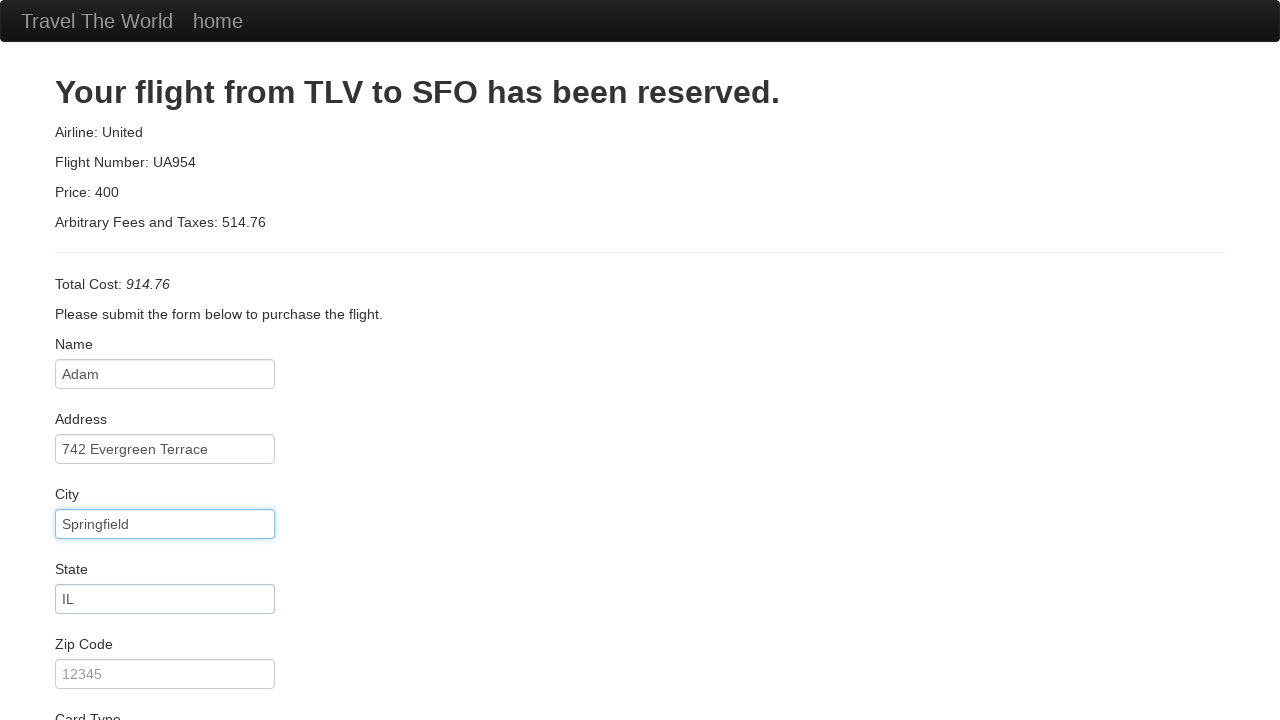

Entered zip code '62701' on input[name='zipCode']
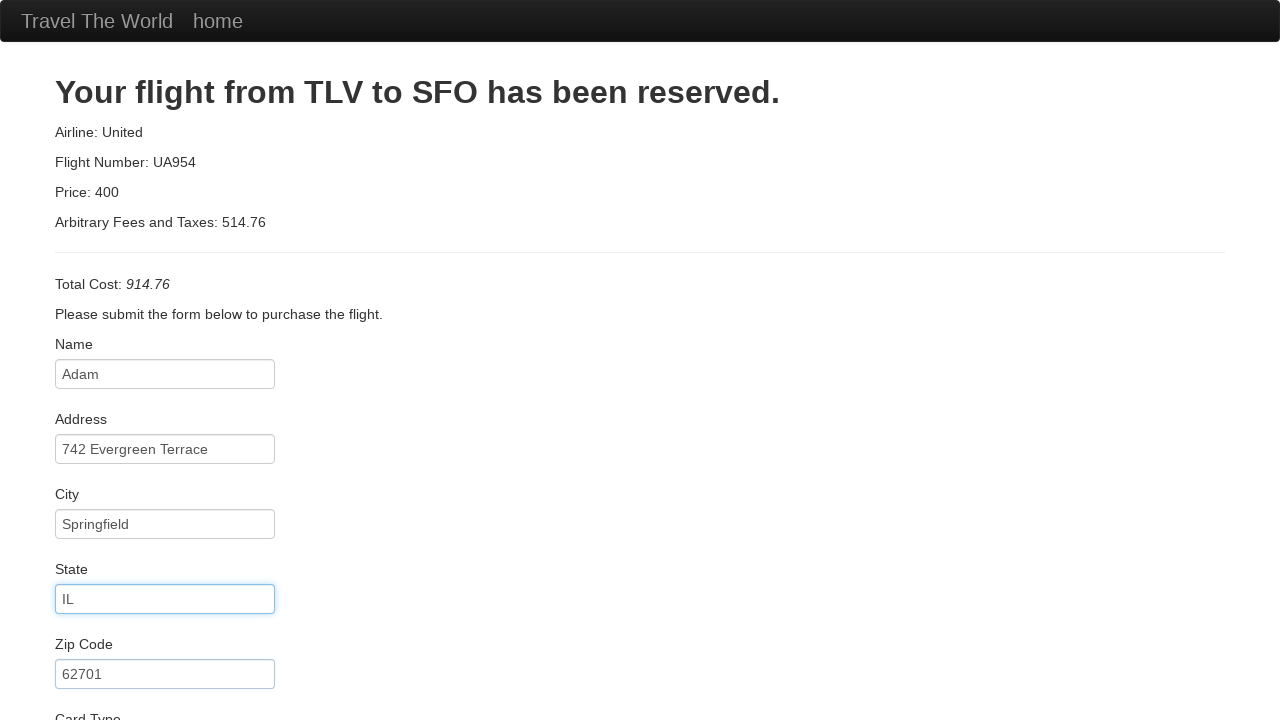

Clicked Purchase Flight button to complete booking at (118, 685) on input[type='submit']
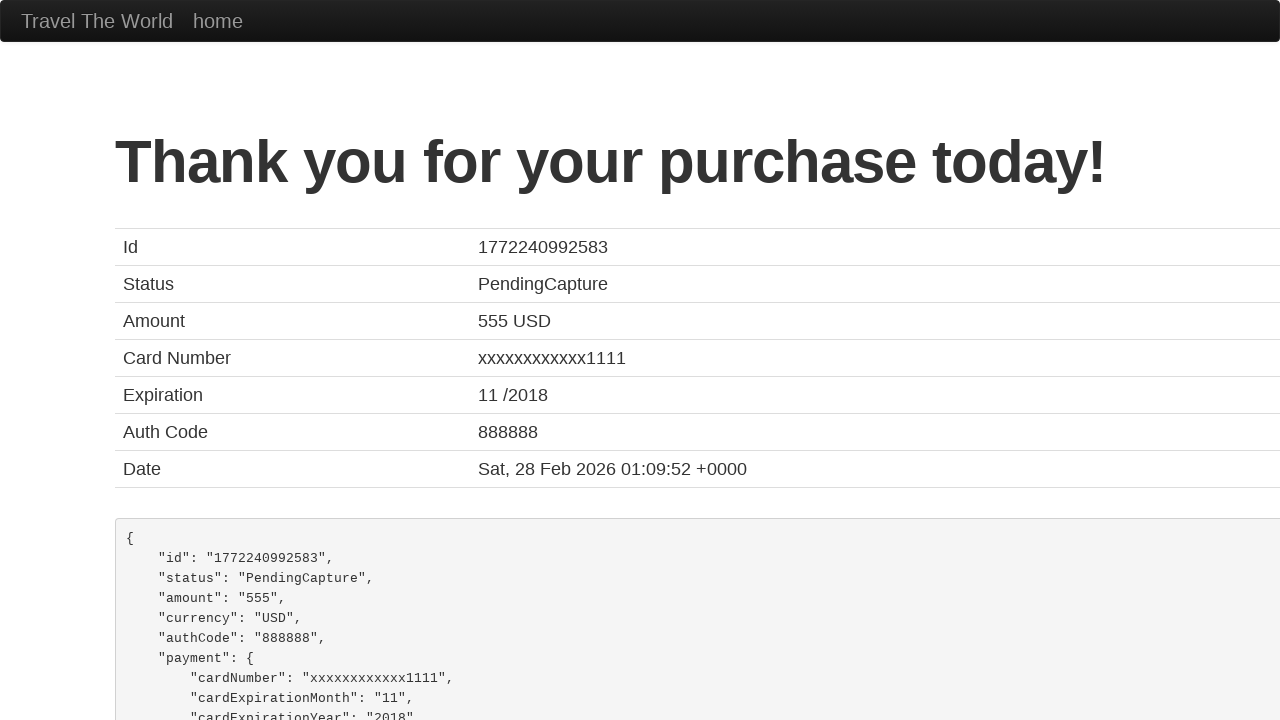

Confirmation page loaded with thank you message
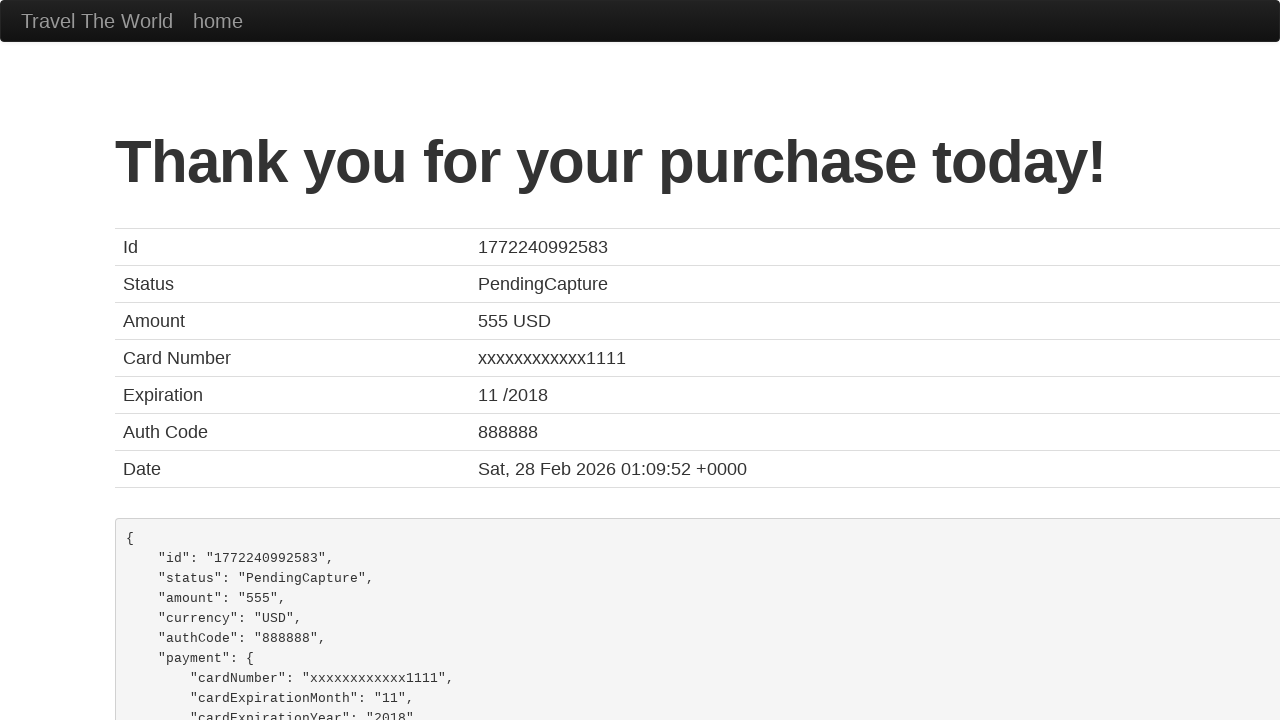

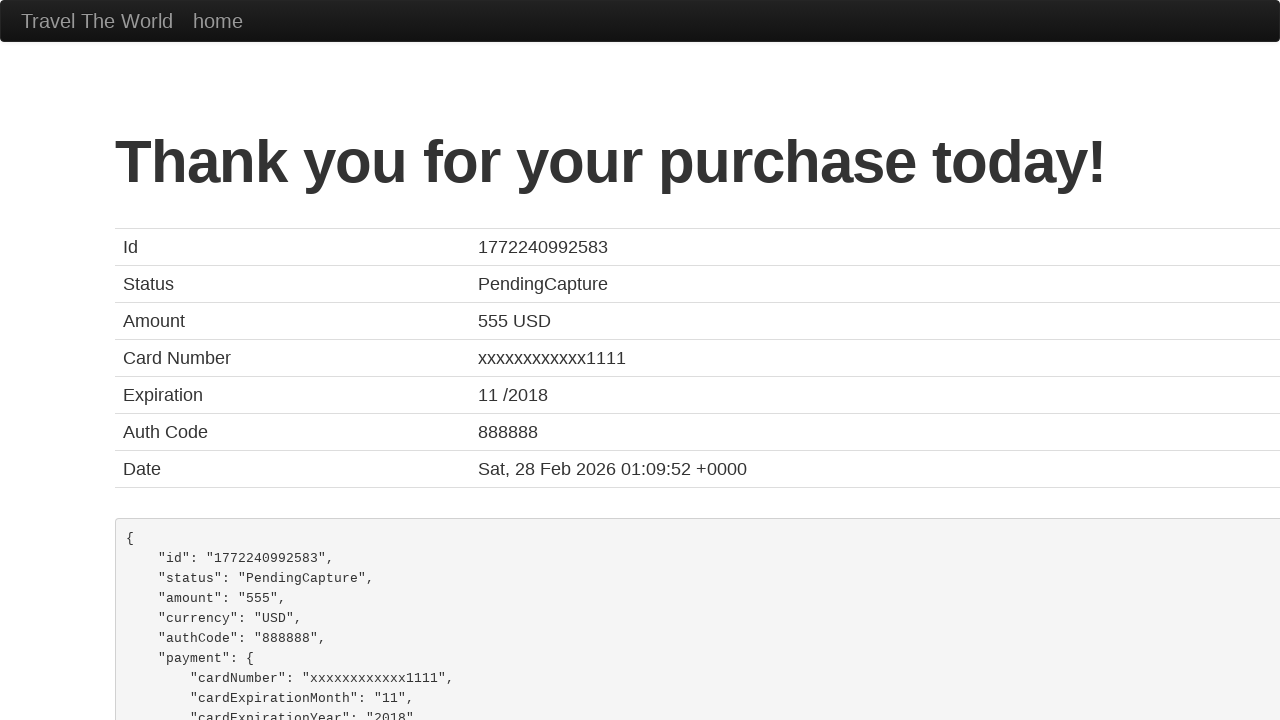